Tests React Semantic UI searchable dropdown using keyboard Tab to confirm selections after typing country names.

Starting URL: https://react.semantic-ui.com/maximize/dropdown-example-search-selection/

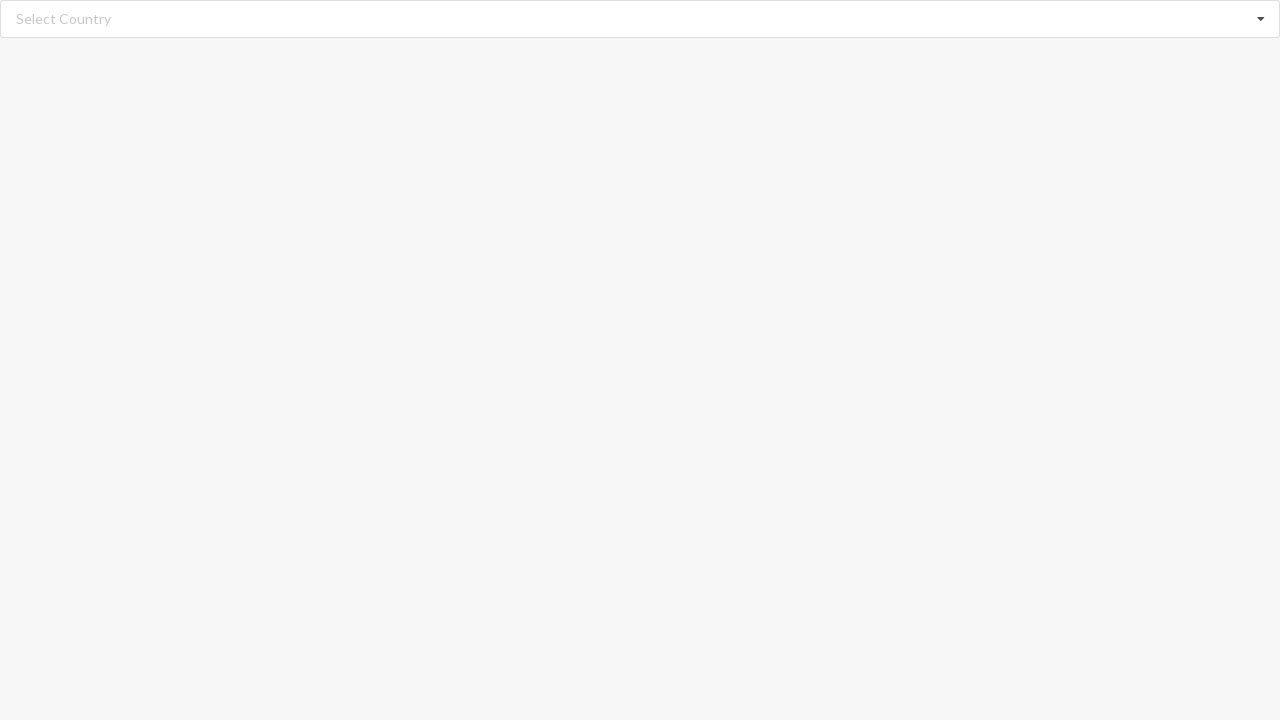

Waited for search input to be ready
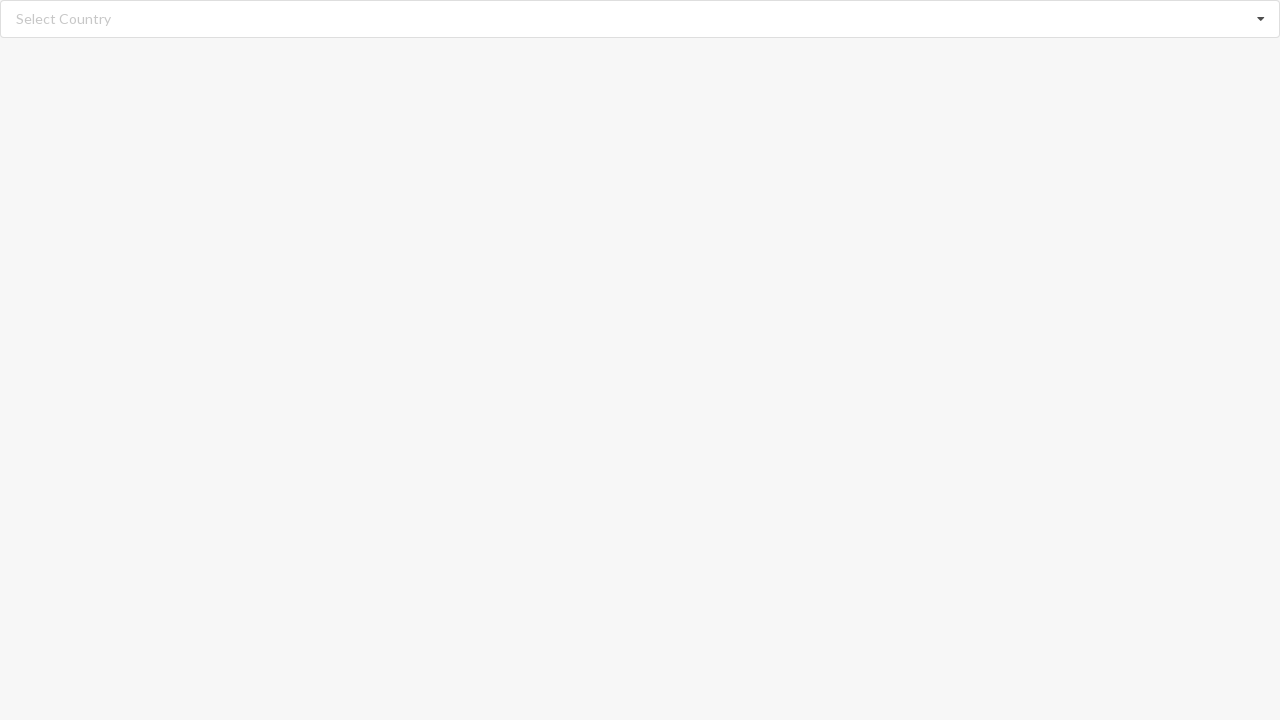

Filled search input with 'Bangladesh' on input.search
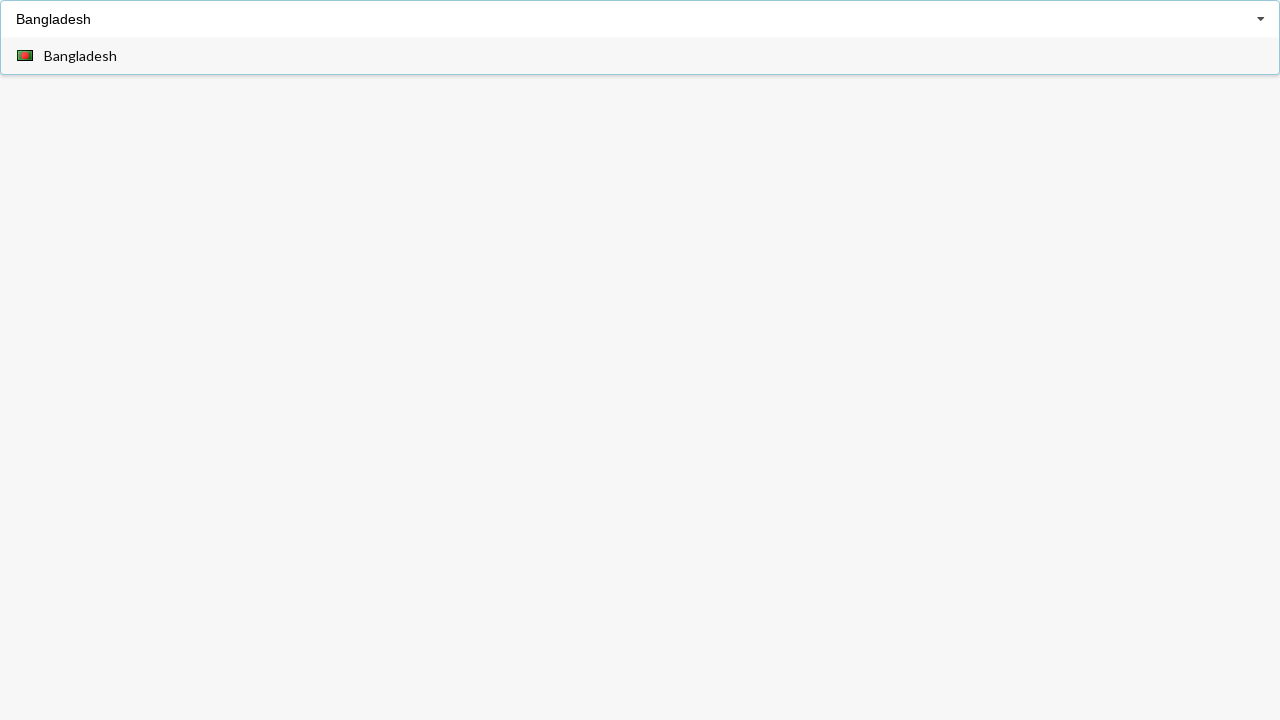

Waited 500ms for dropdown to appear
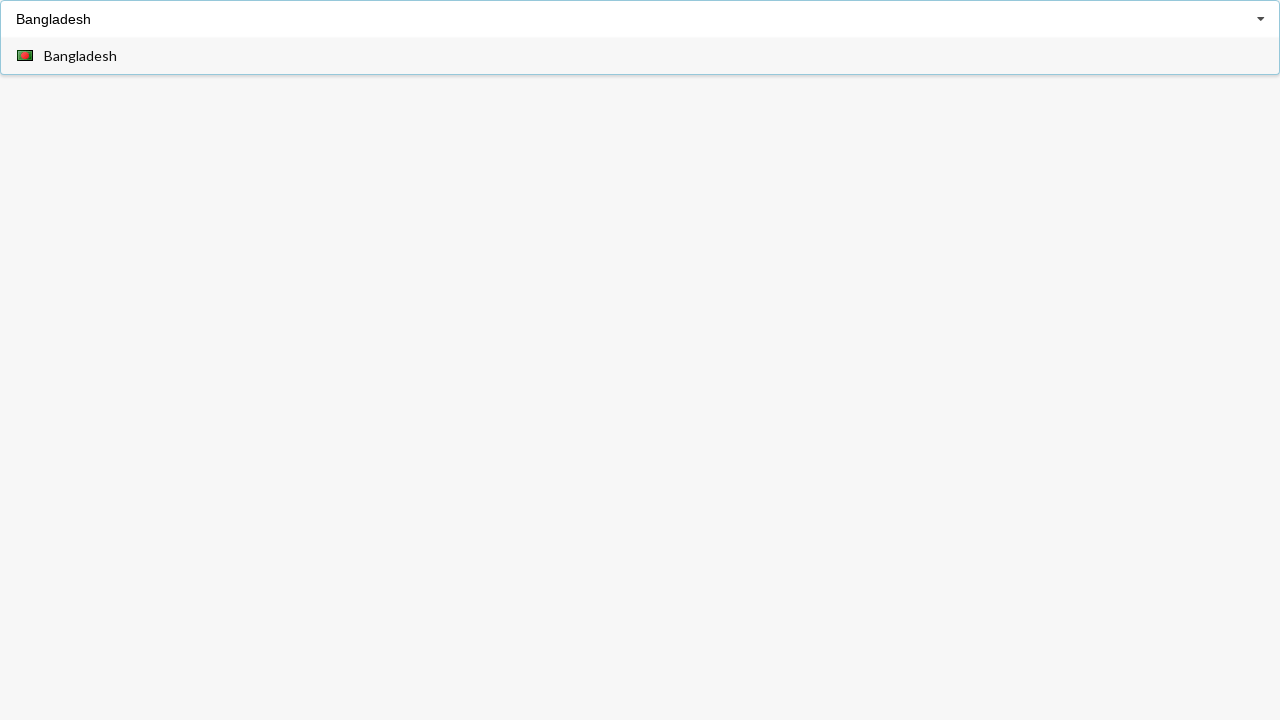

Pressed Tab to confirm Bangladesh selection
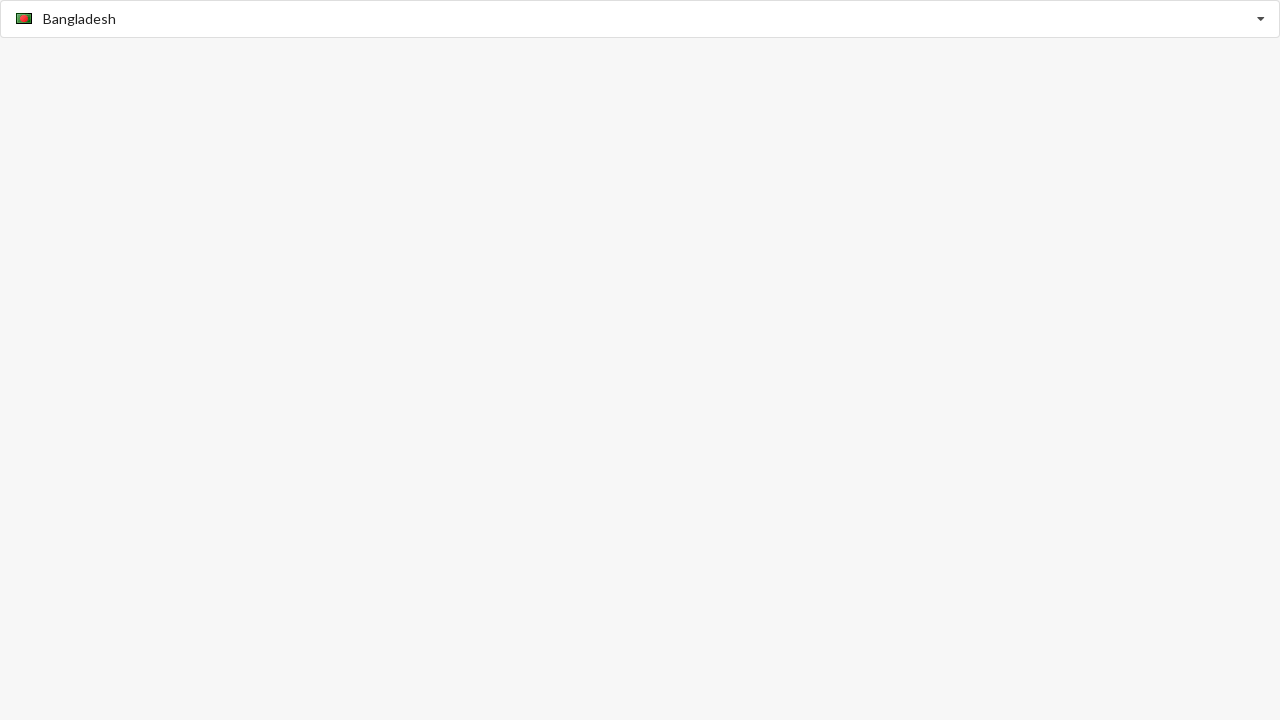

Waited 500ms after Tab press
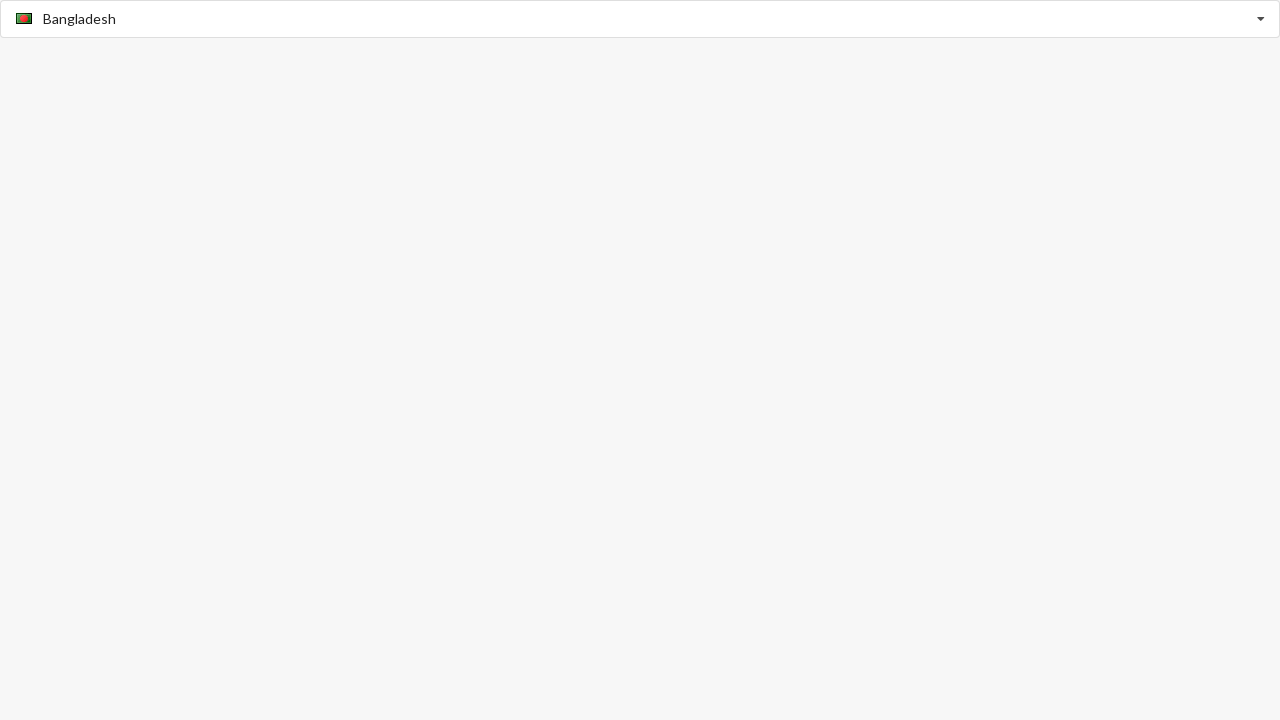

Verified Bangladesh selection in alert div
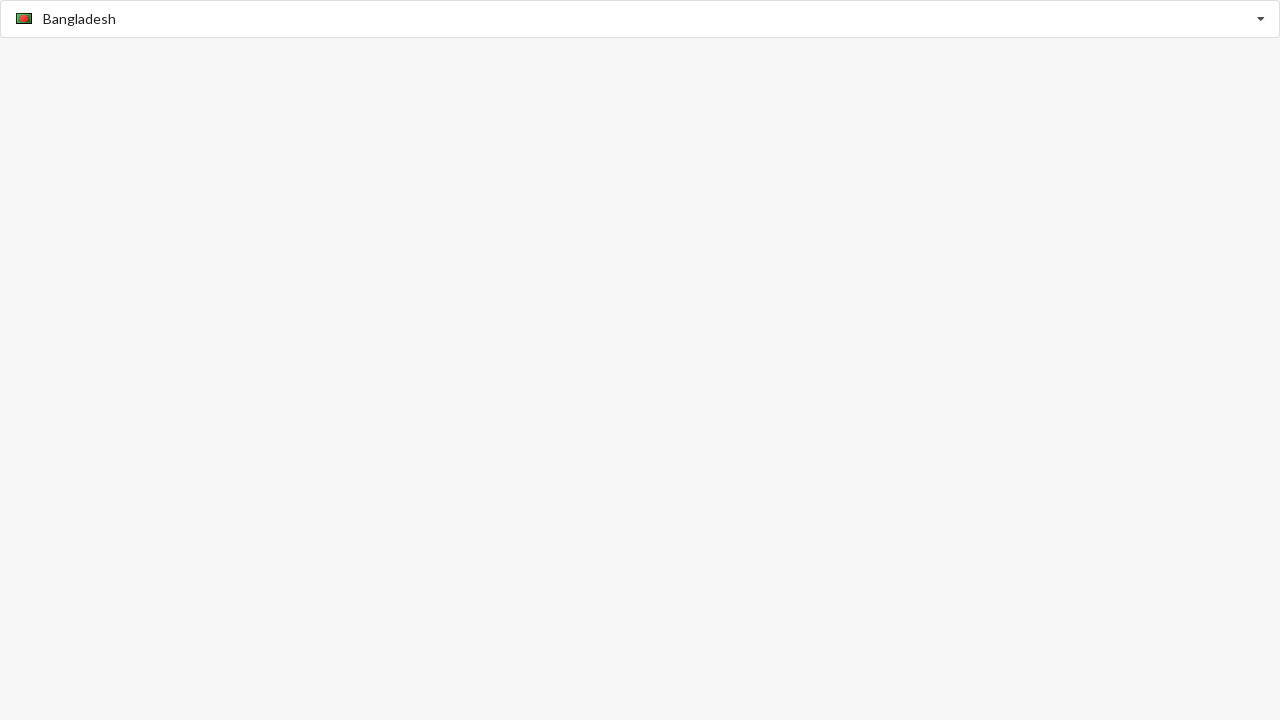

Filled search input with 'Aruba' on input.search
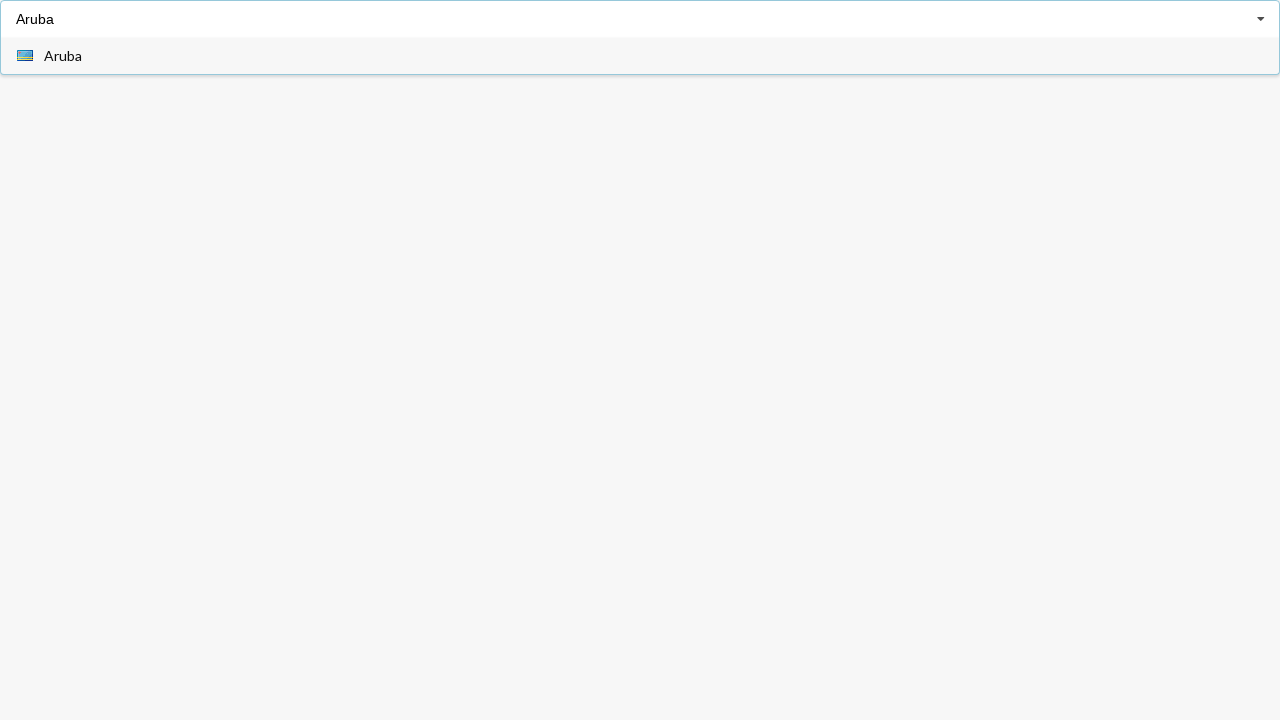

Waited 500ms for dropdown to appear
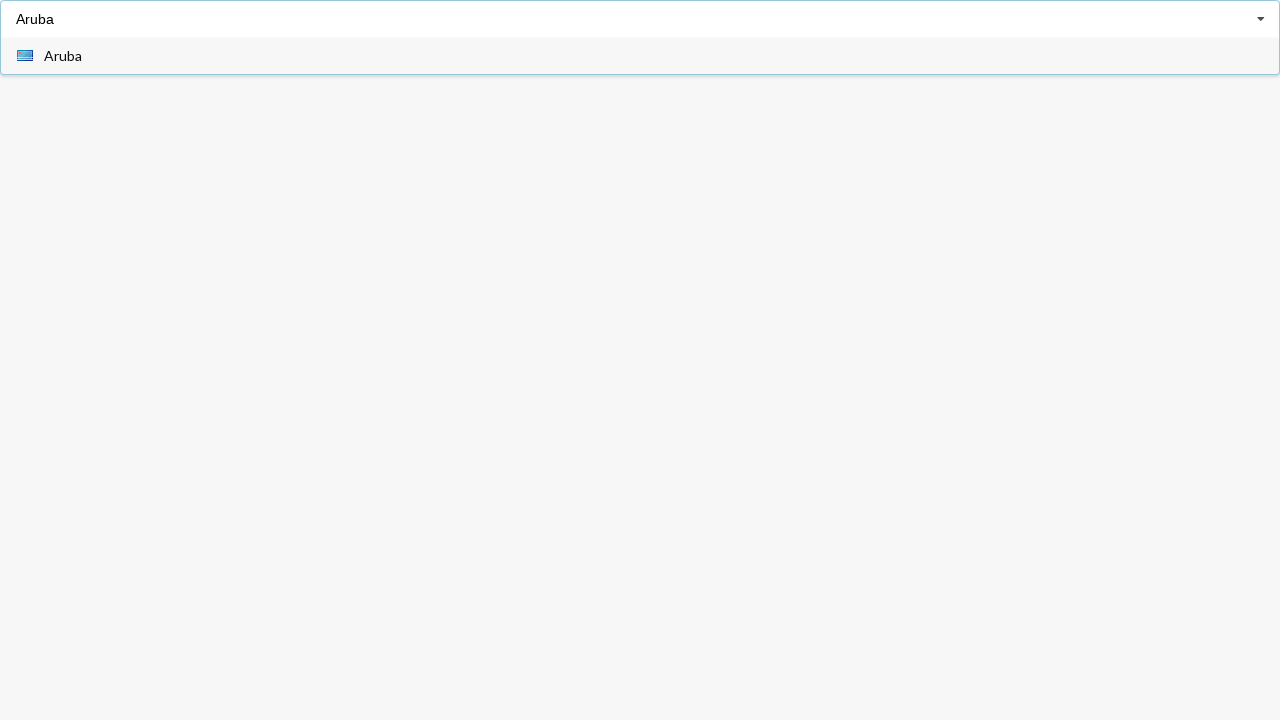

Pressed Tab to confirm Aruba selection
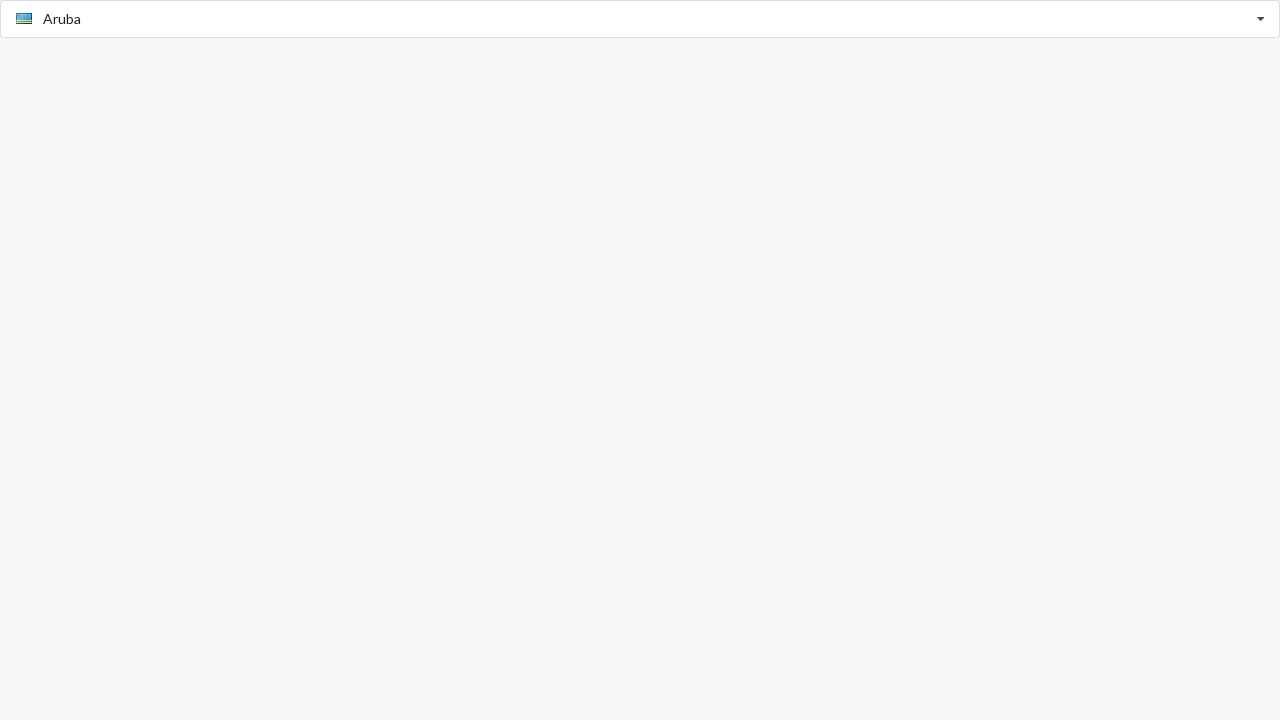

Waited 500ms after Tab press
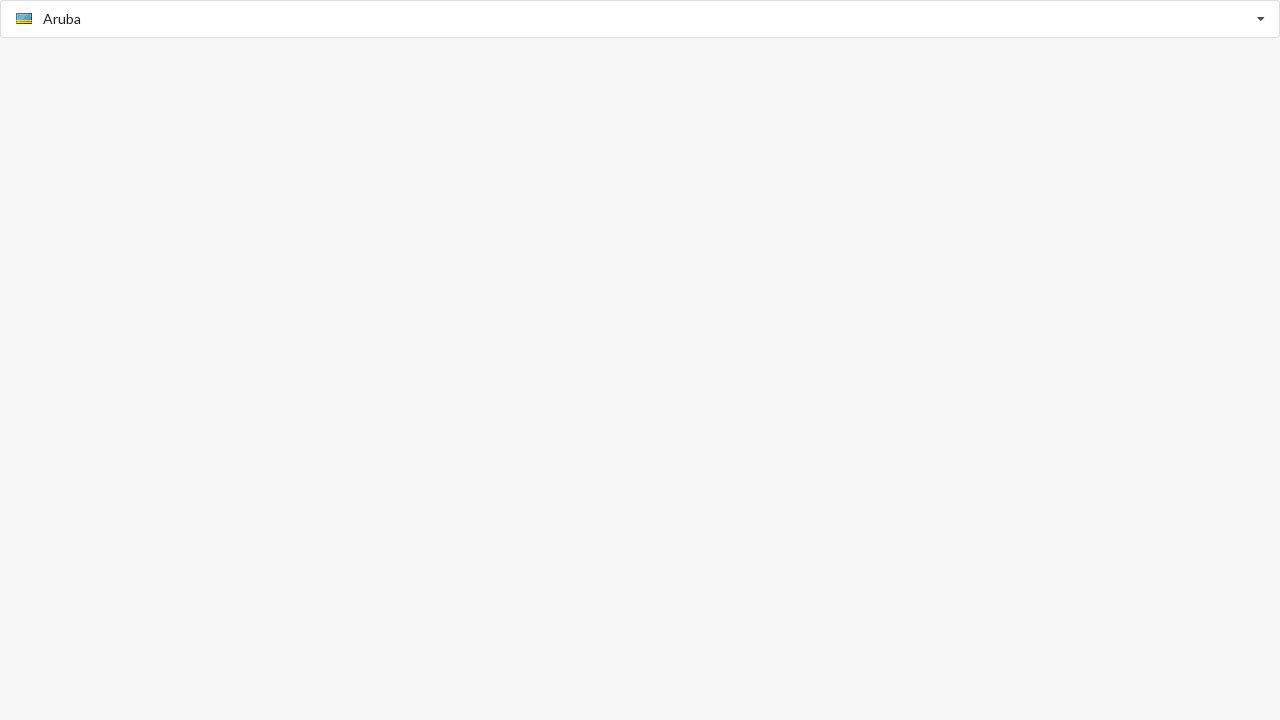

Verified Aruba selection in alert div
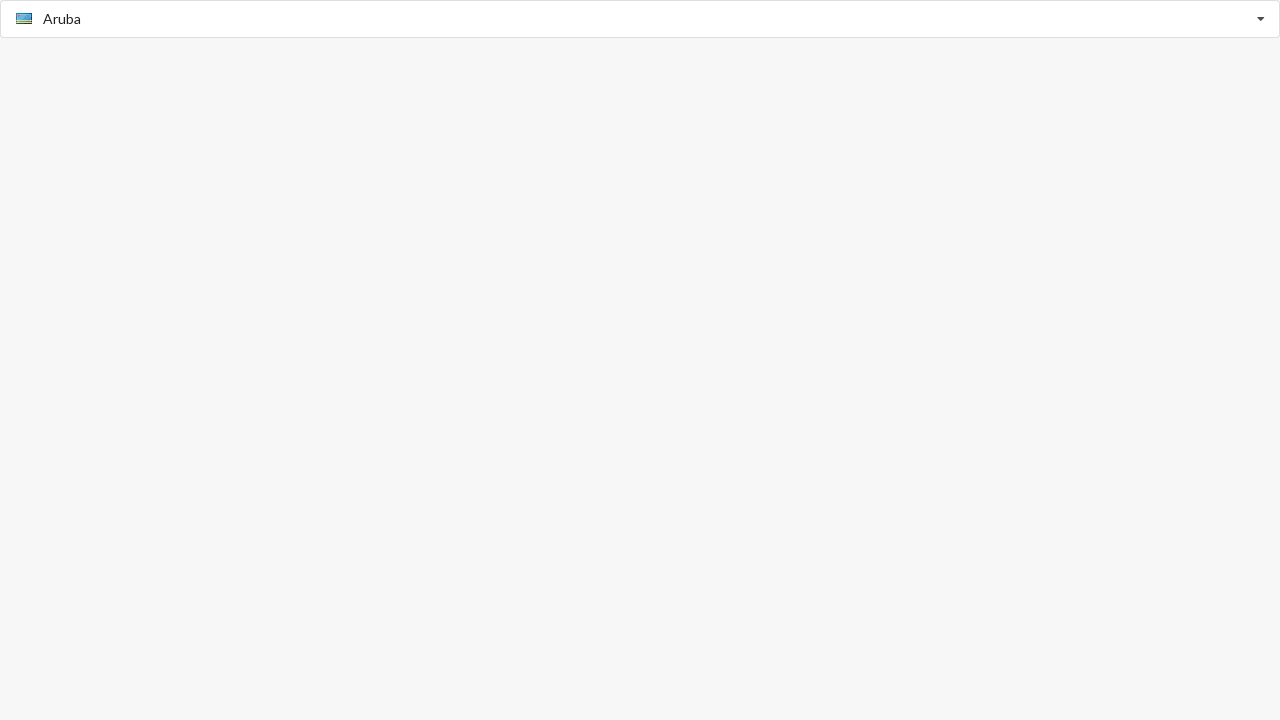

Filled search input with 'Albania' on input.search
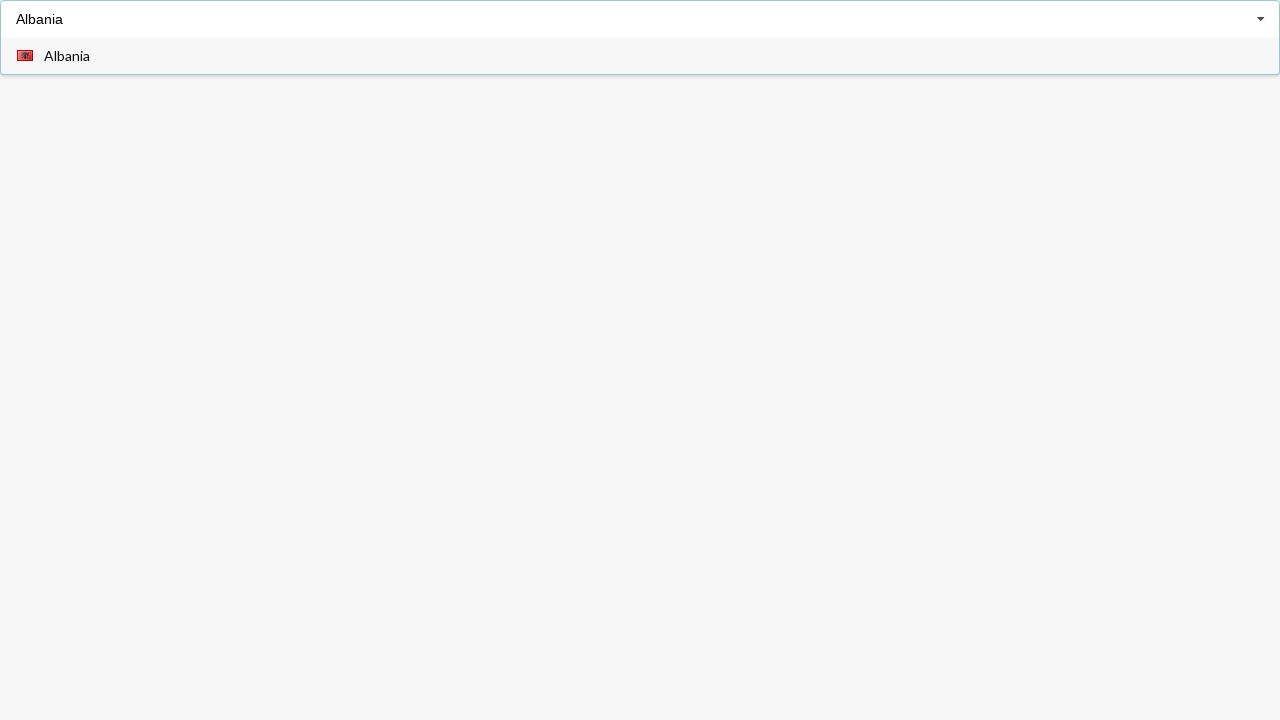

Waited 500ms for dropdown to appear
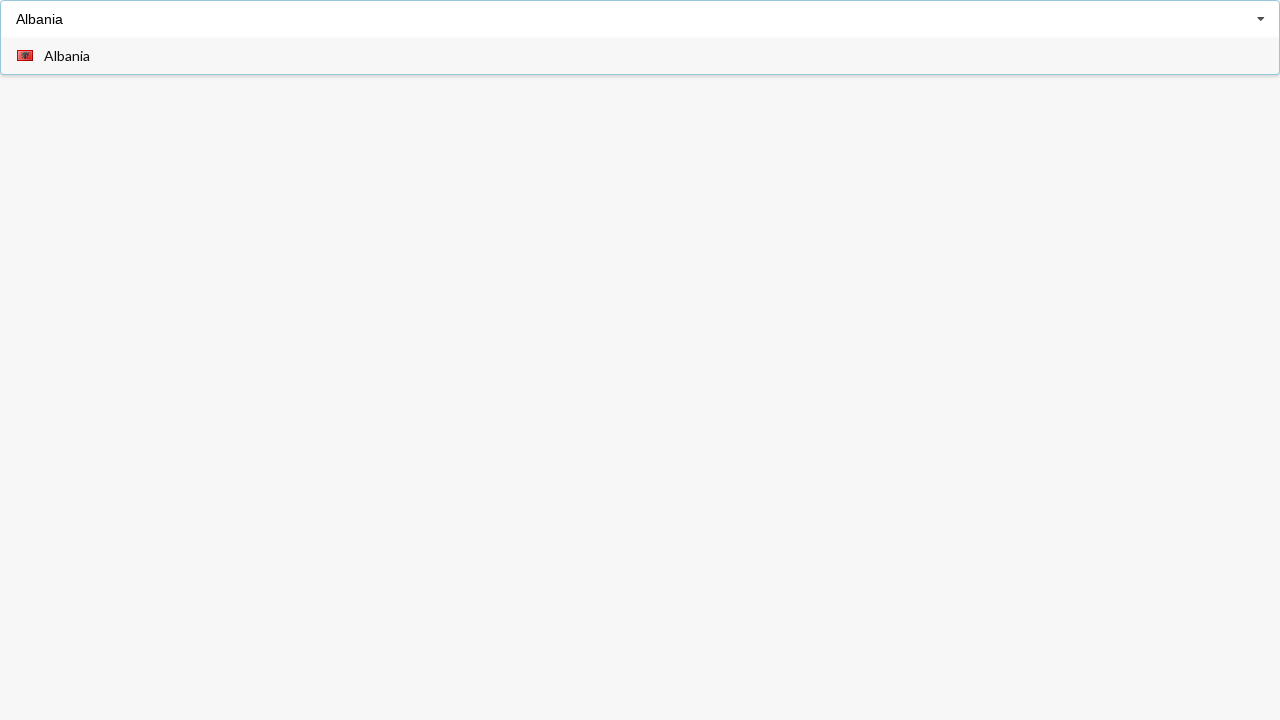

Pressed Tab to confirm Albania selection
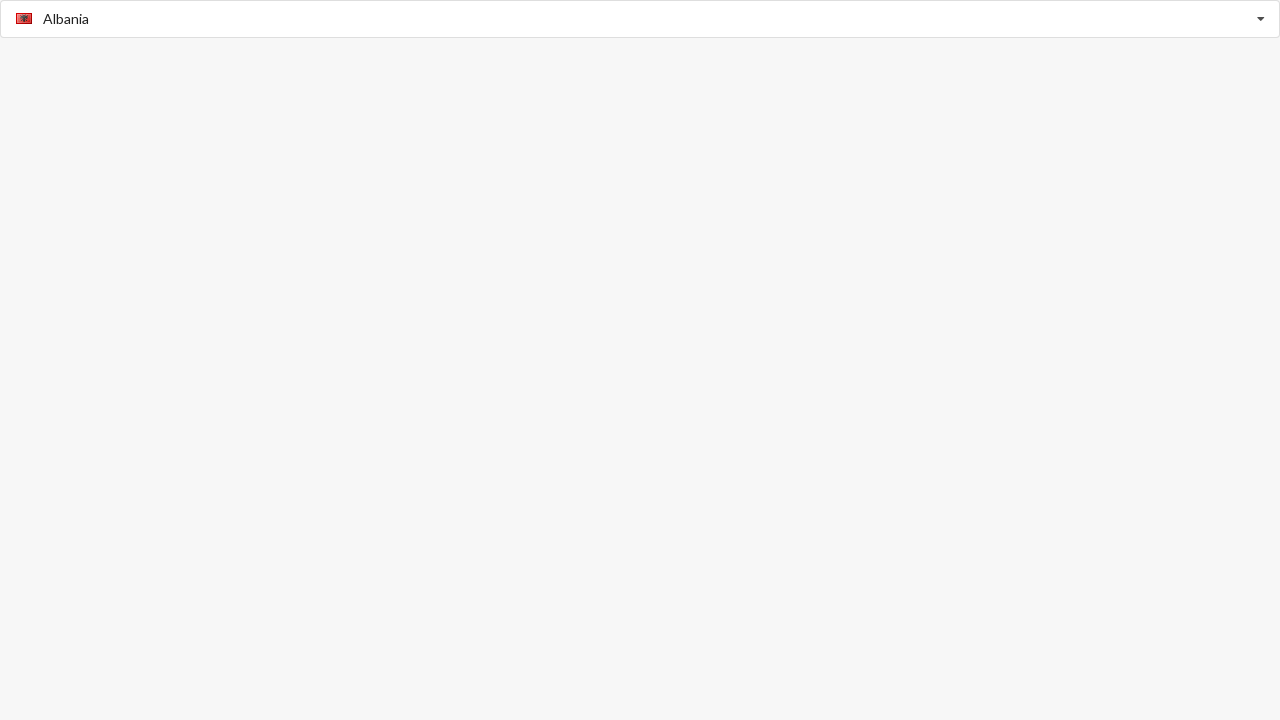

Verified Albania selection in alert div
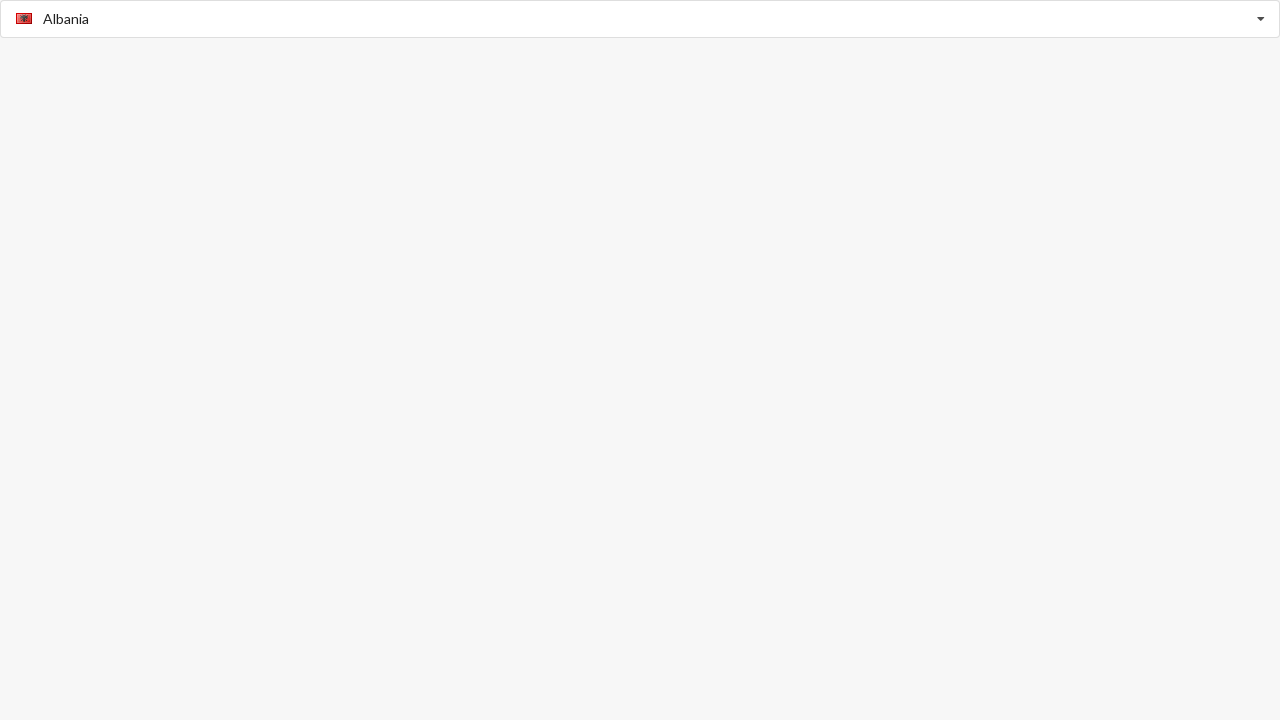

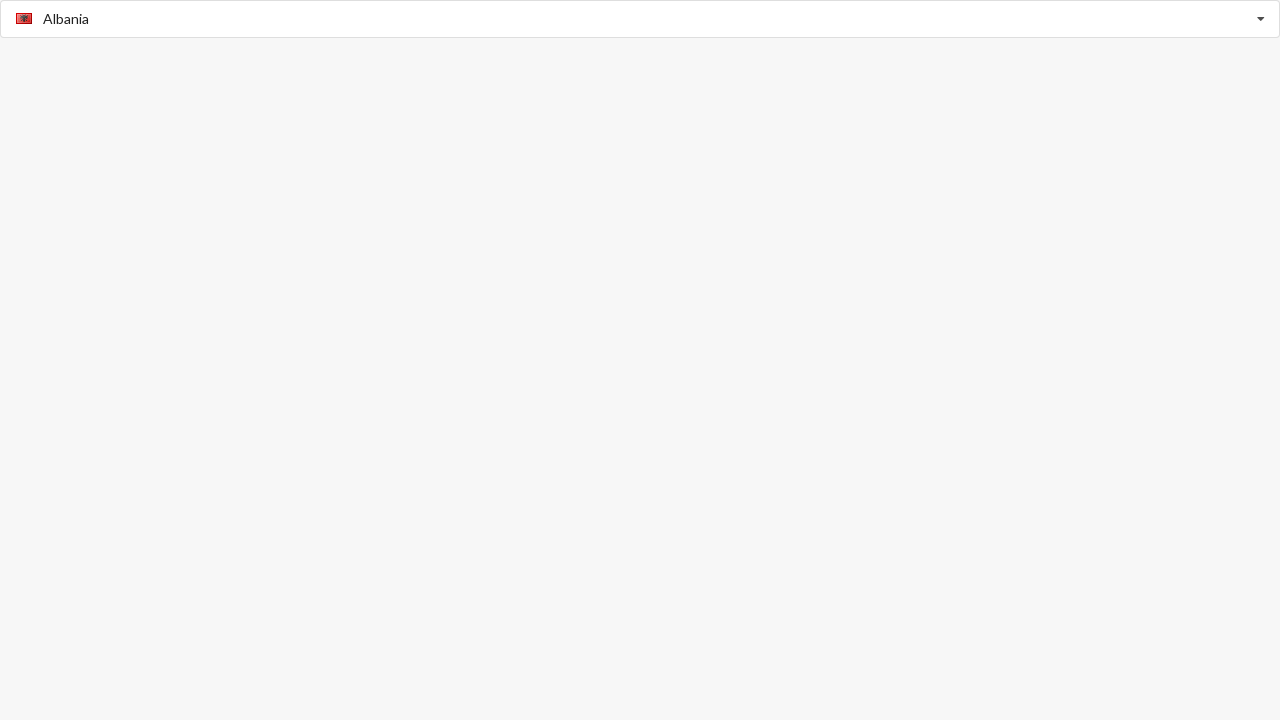